Tests element visibility after clicking hidden button

Starting URL: https://dgotlieb.github.io/Selenium/synchronization.html

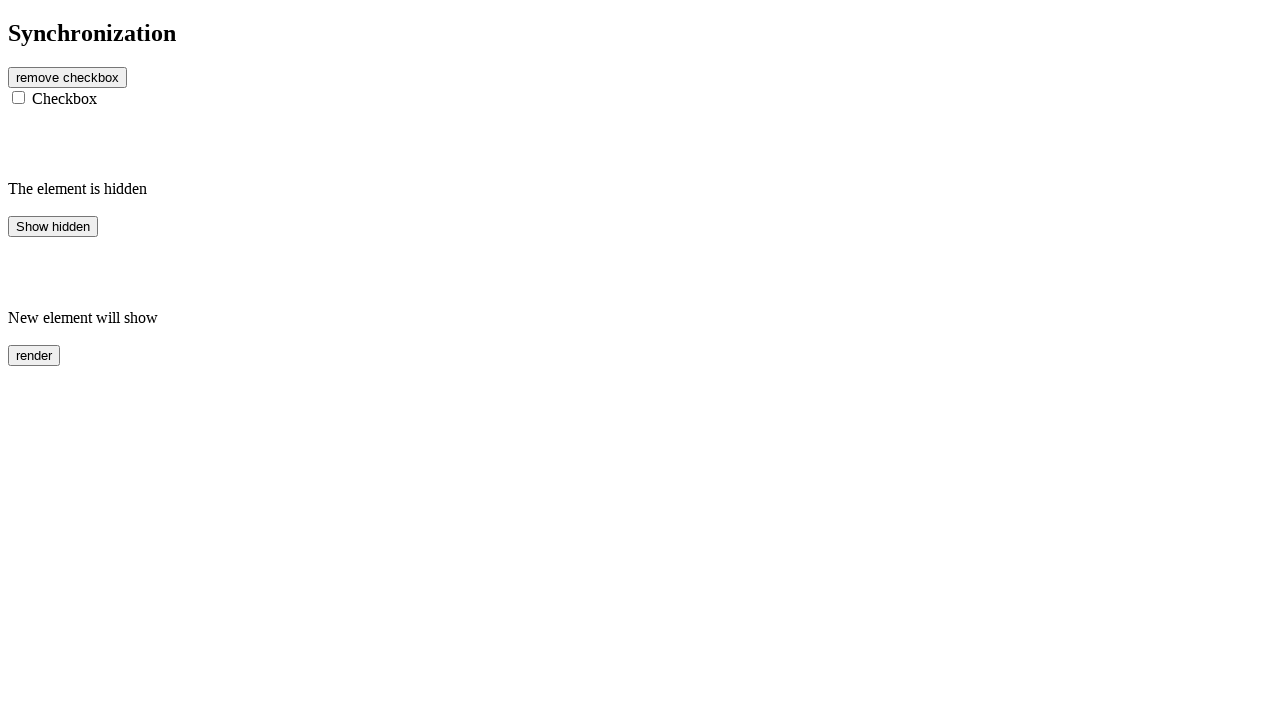

Clicked the hidden button at (53, 226) on #hidden
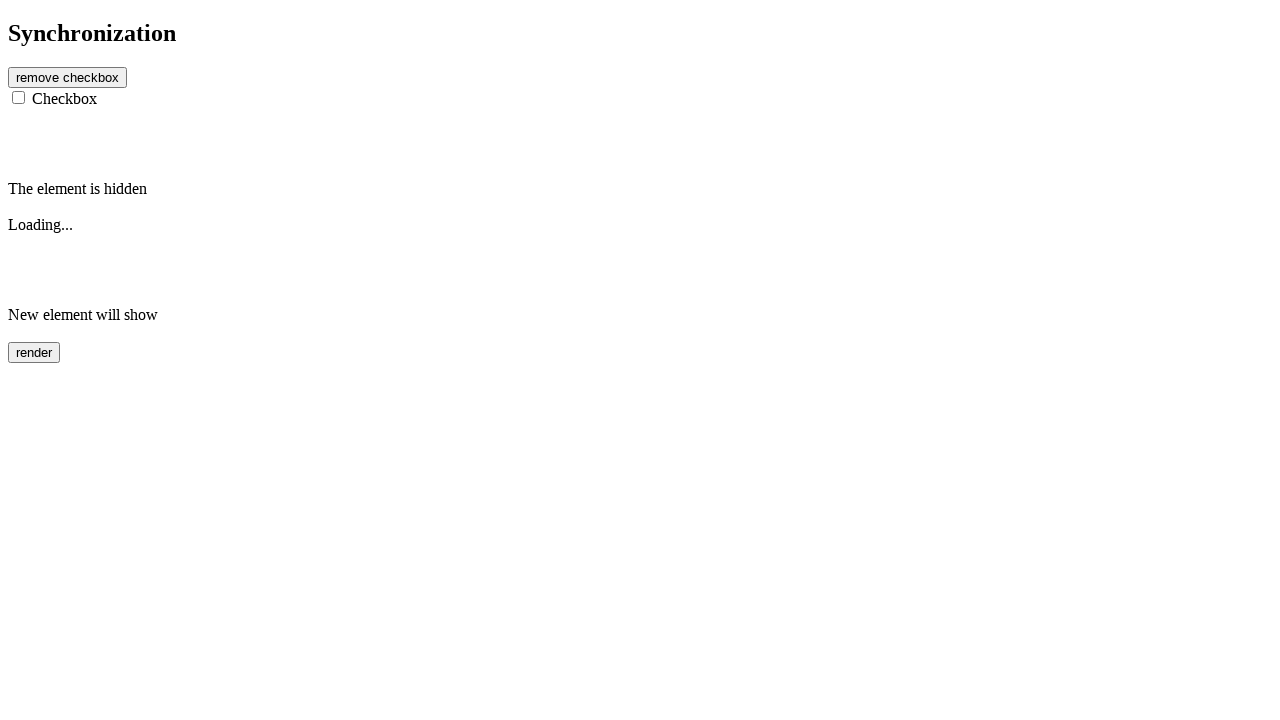

Finish element became visible
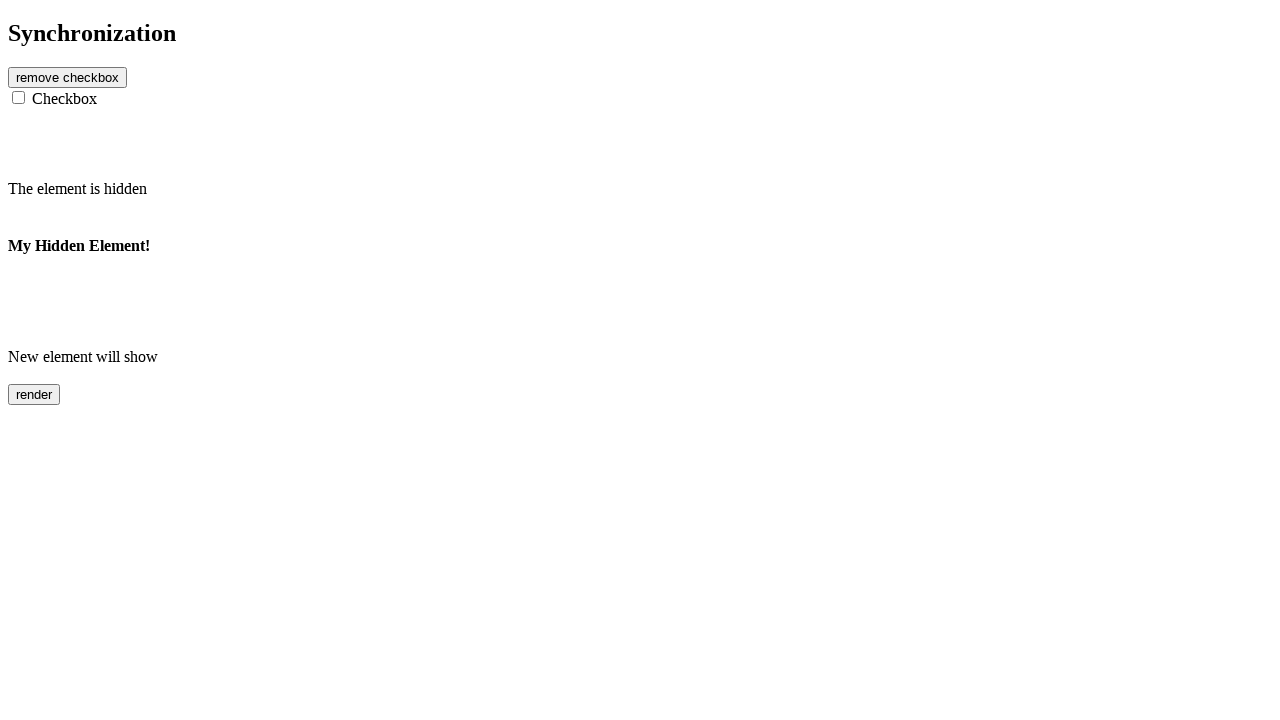

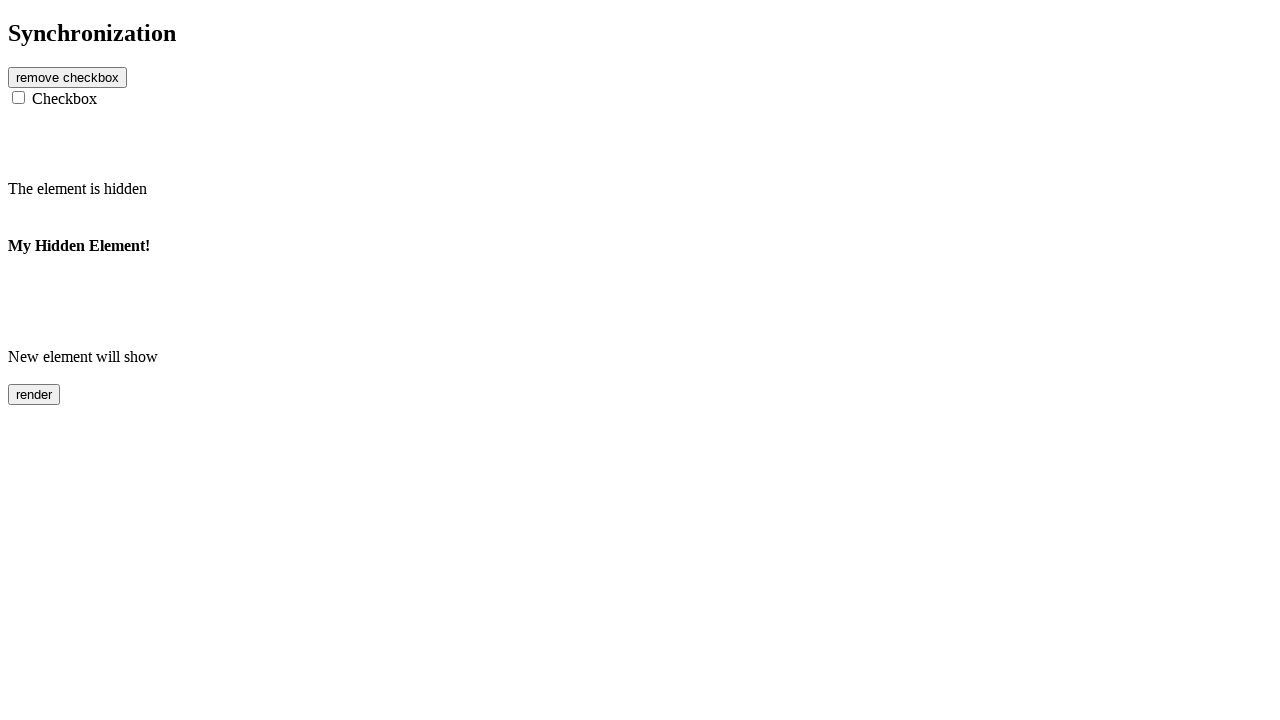